Tests dynamic loading functionality by clicking a start button and waiting for a "Hello World" message to appear after the content loads dynamically.

Starting URL: https://the-internet.herokuapp.com/dynamic_loading/2

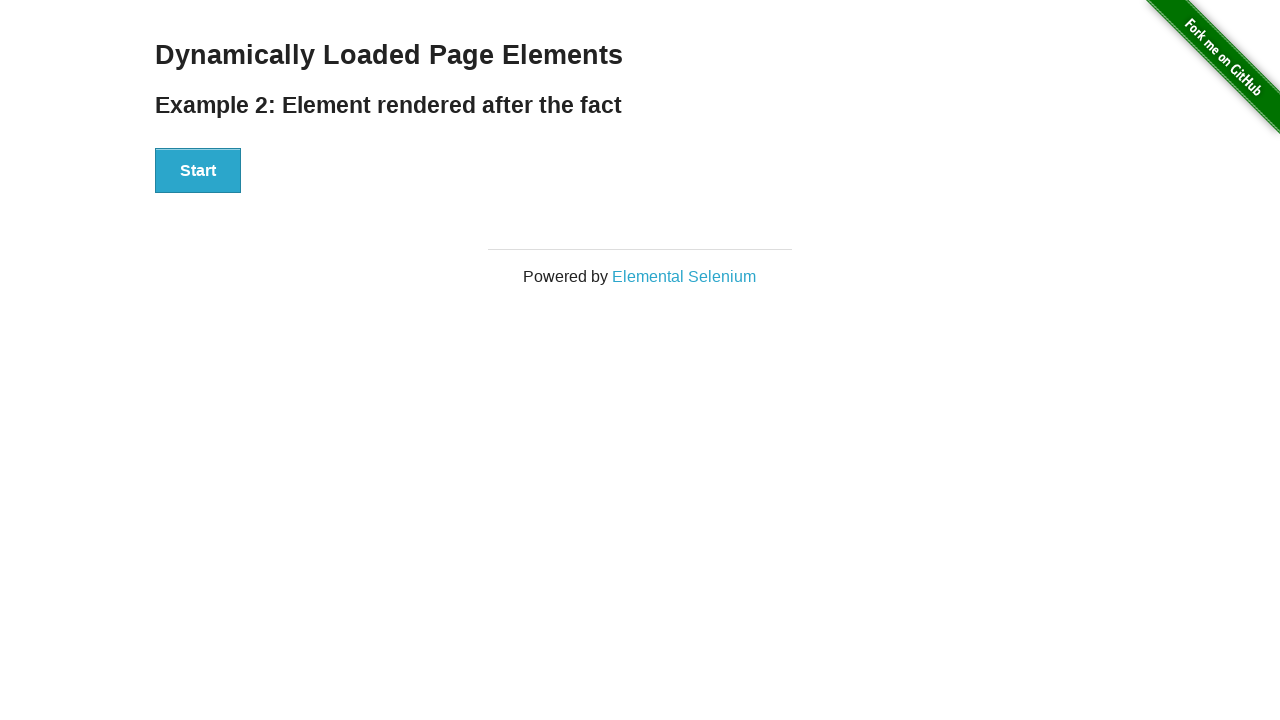

Navigated to dynamic loading test page
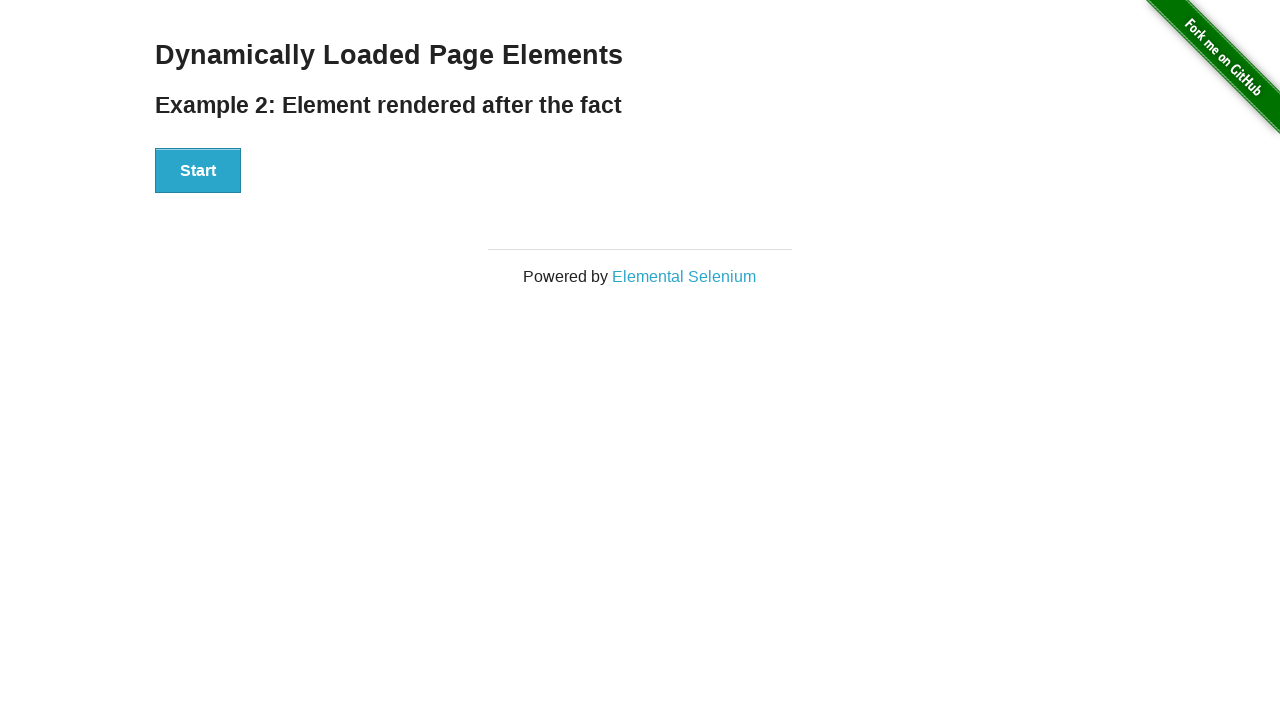

Clicked start button to trigger dynamic loading at (198, 171) on #start button
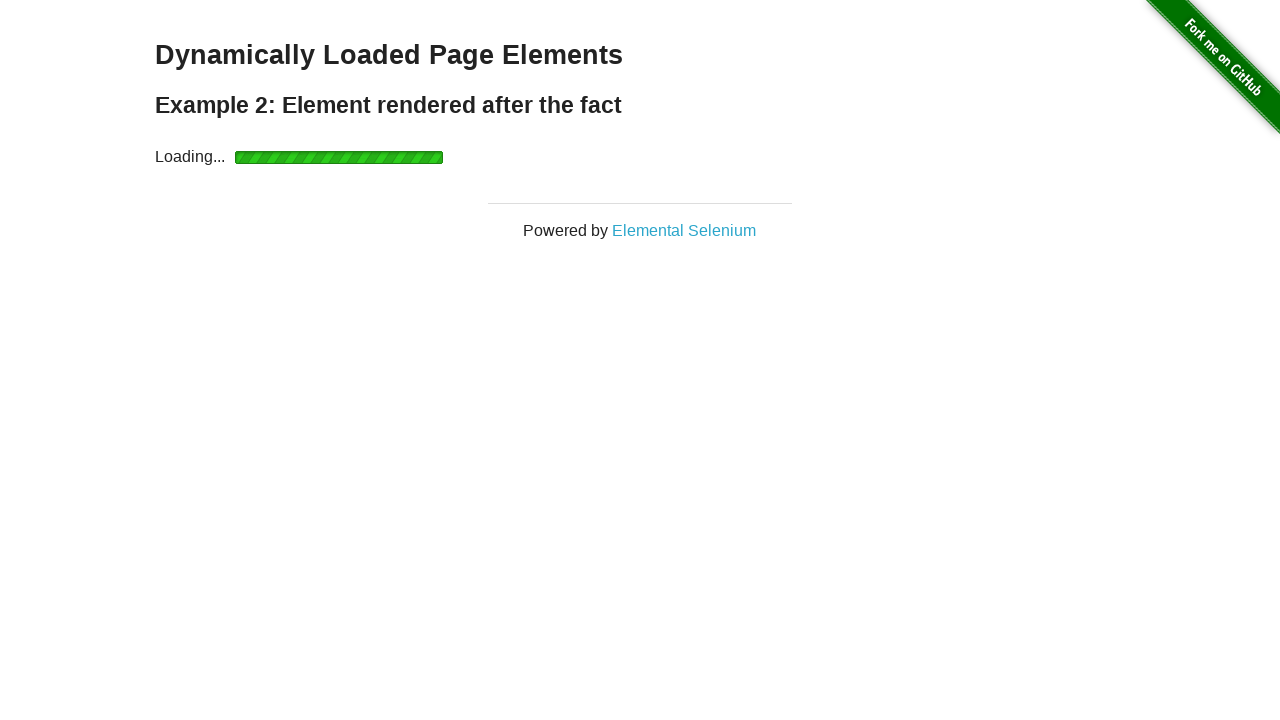

Hello World message appeared after dynamic content loaded
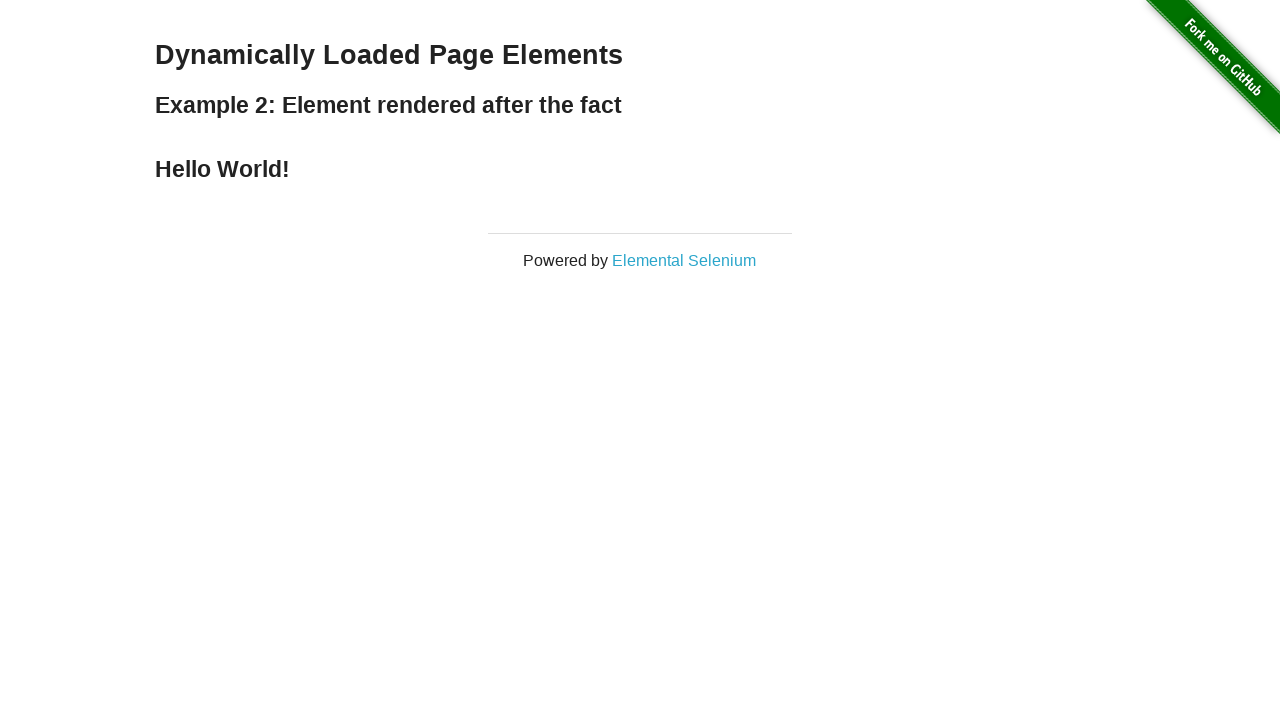

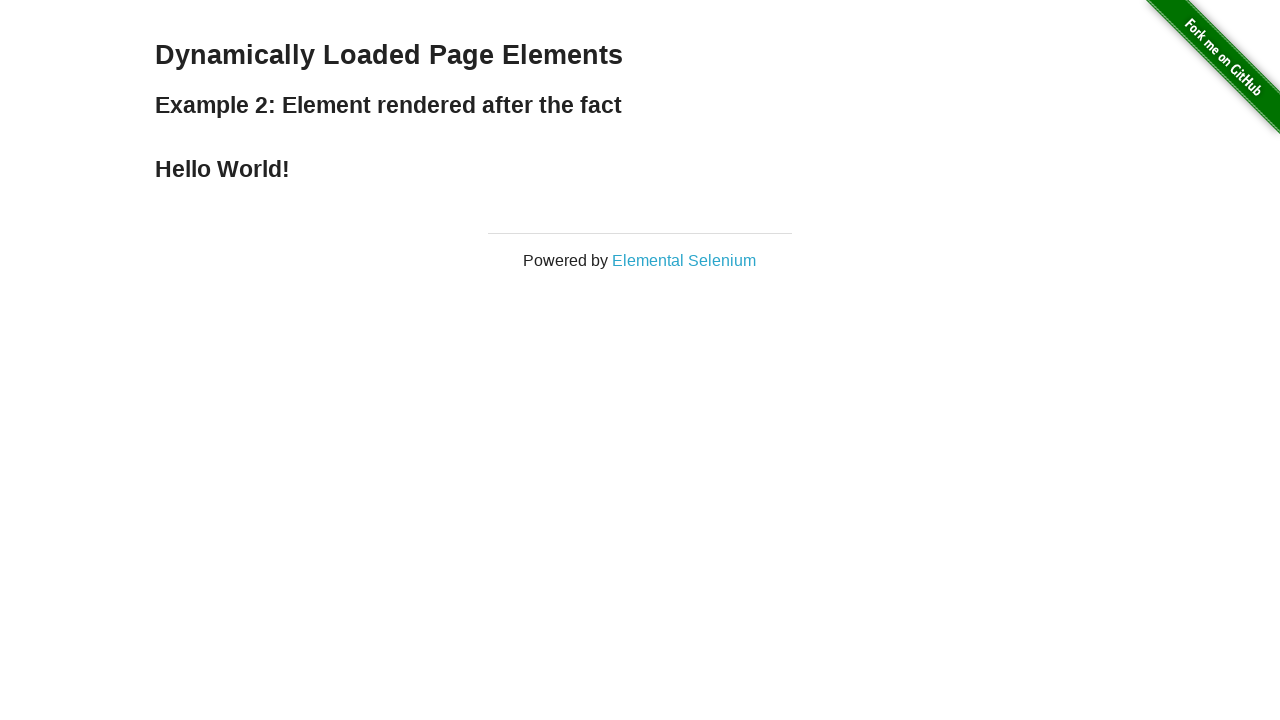